Tests table sorting functionality by clicking the column header, verifies the data is sorted, then navigates through pagination using the Next button to find a specific item (Strawberry).

Starting URL: https://rahulshettyacademy.com/seleniumPractise/#/offers

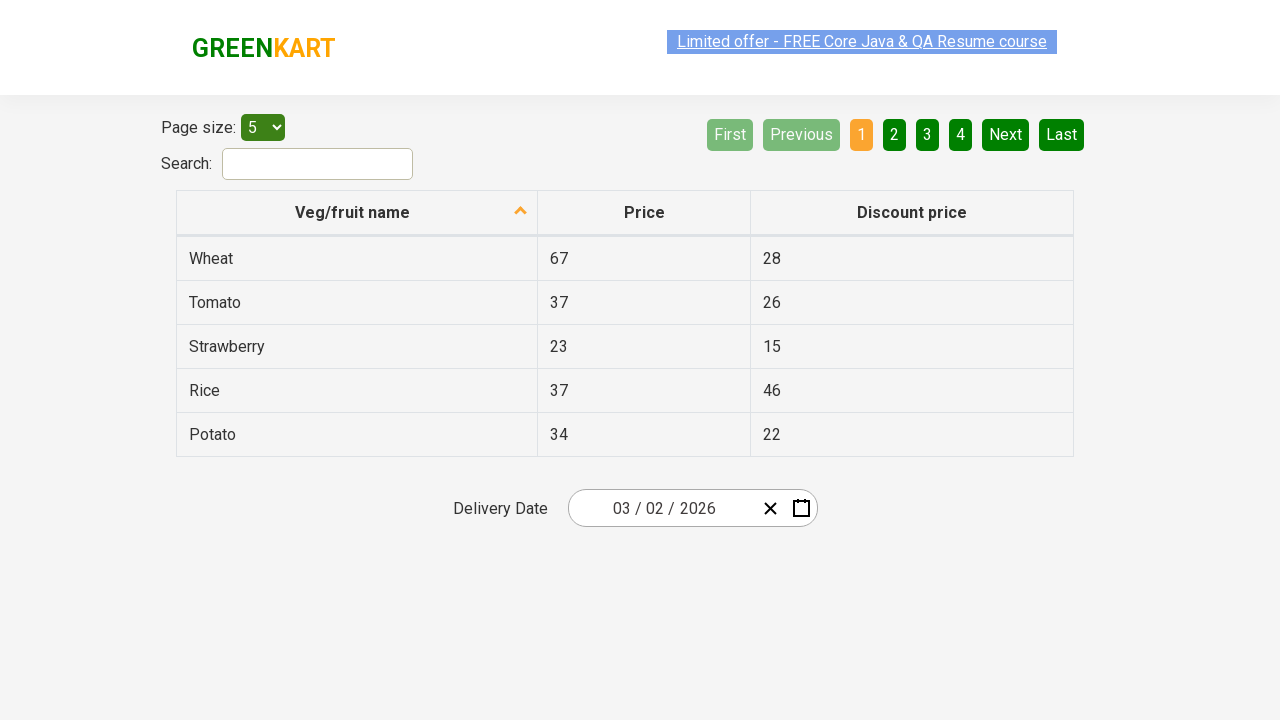

Clicked first column header to sort table at (357, 213) on xpath=//tr/th[1]
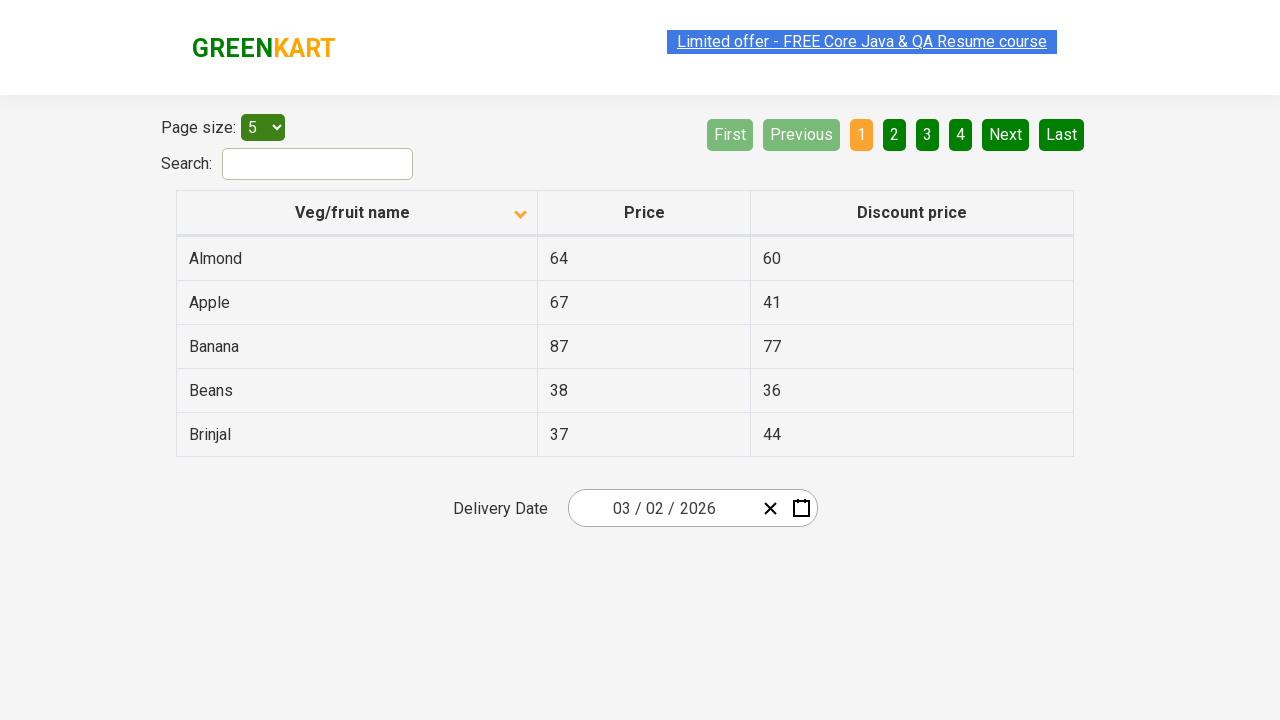

Table rows loaded and visible
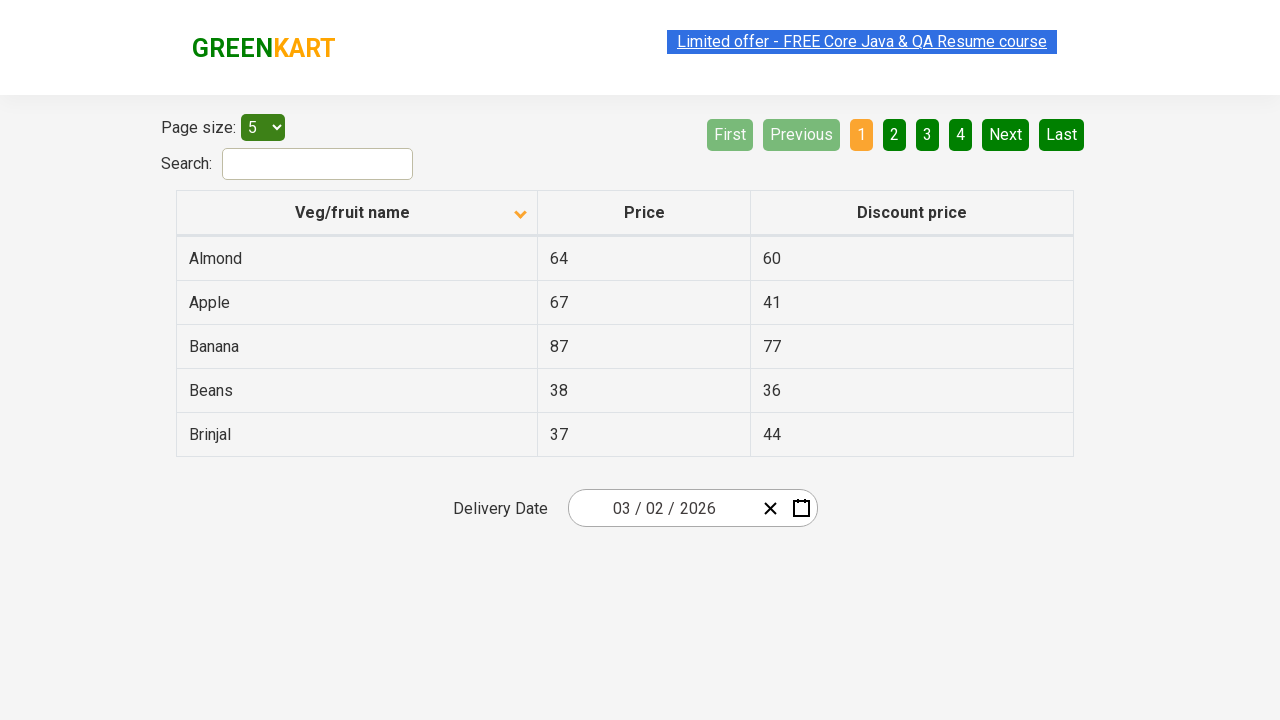

Retrieved all items from first column
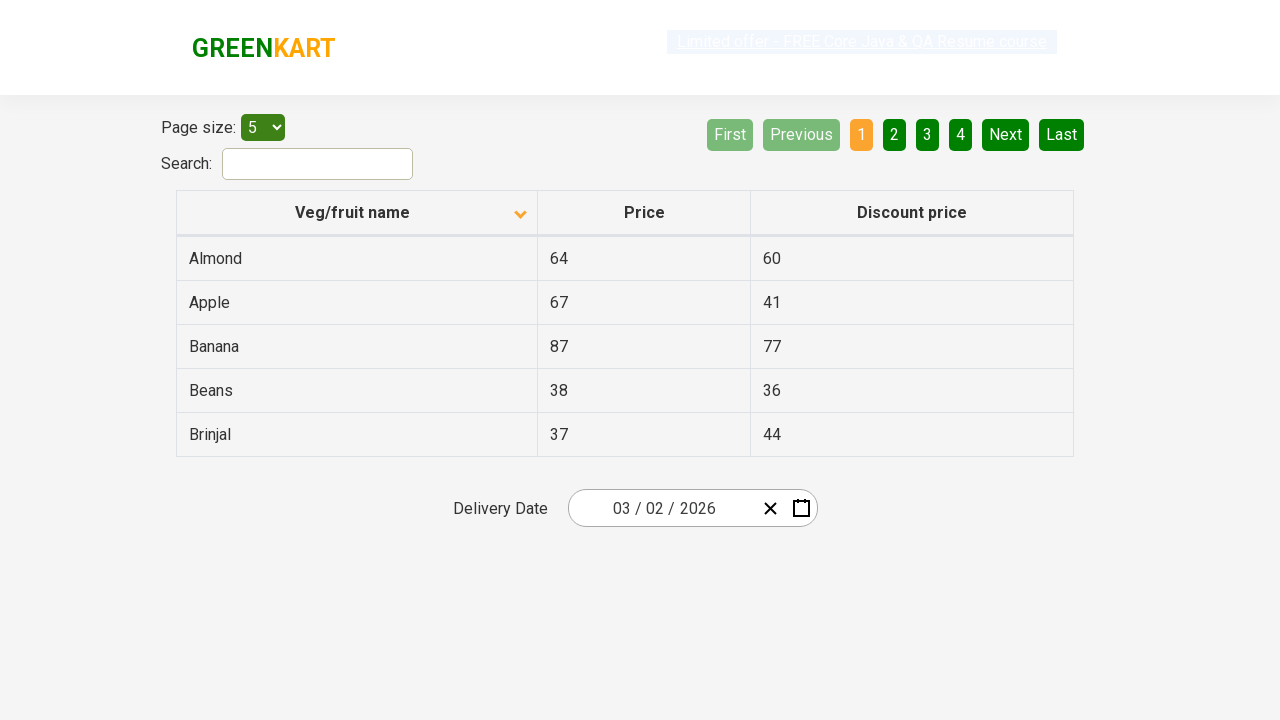

Verified table is sorted correctly
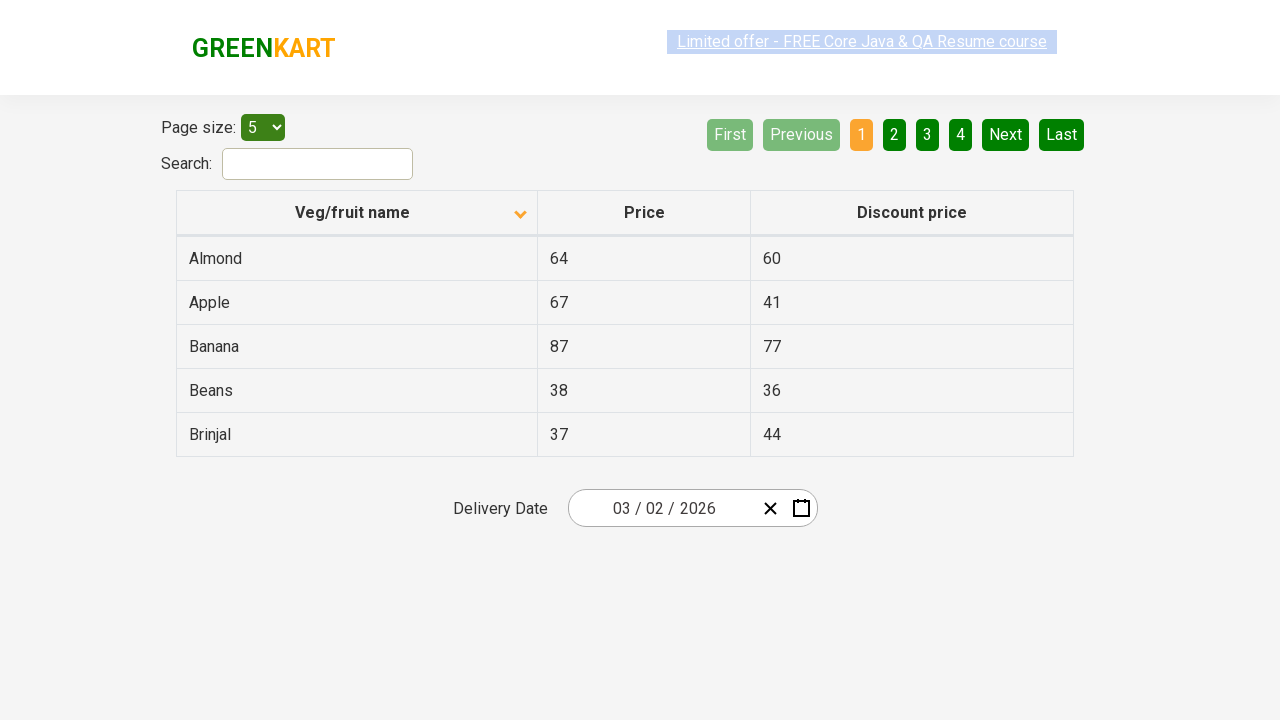

Retrieved items from current page
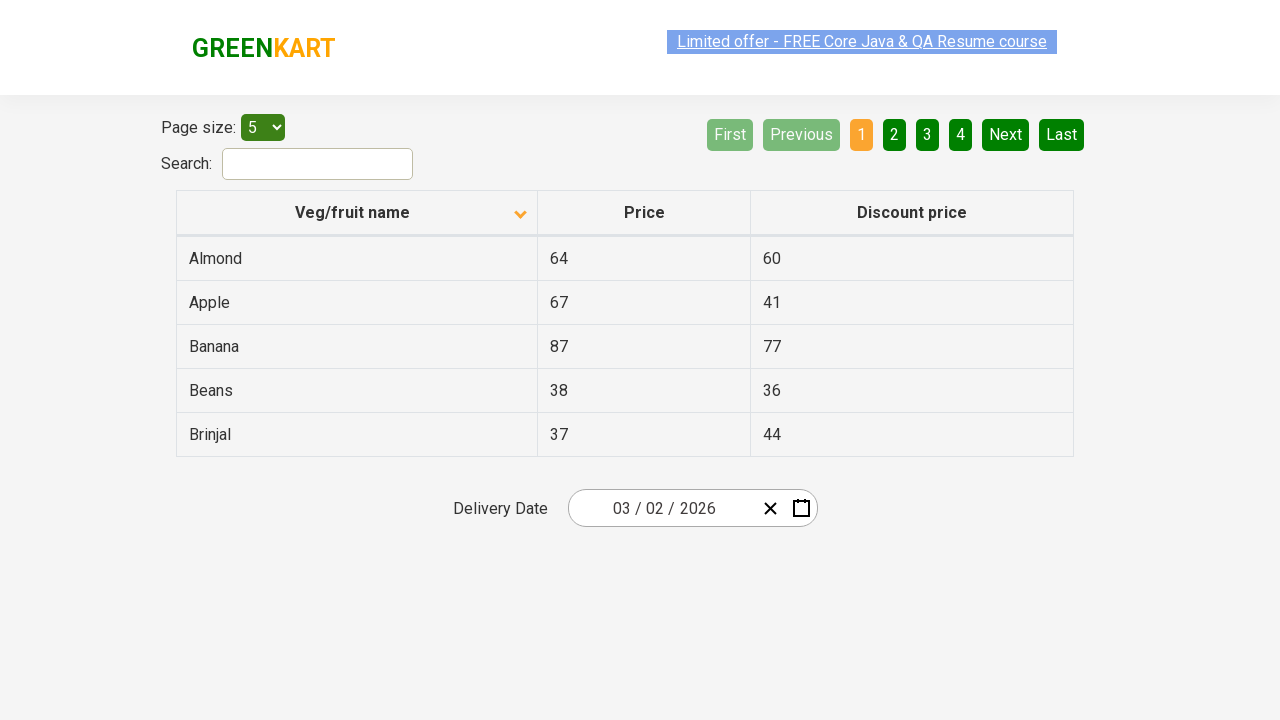

Clicked Next button to navigate to next page at (1006, 134) on [aria-label='Next']
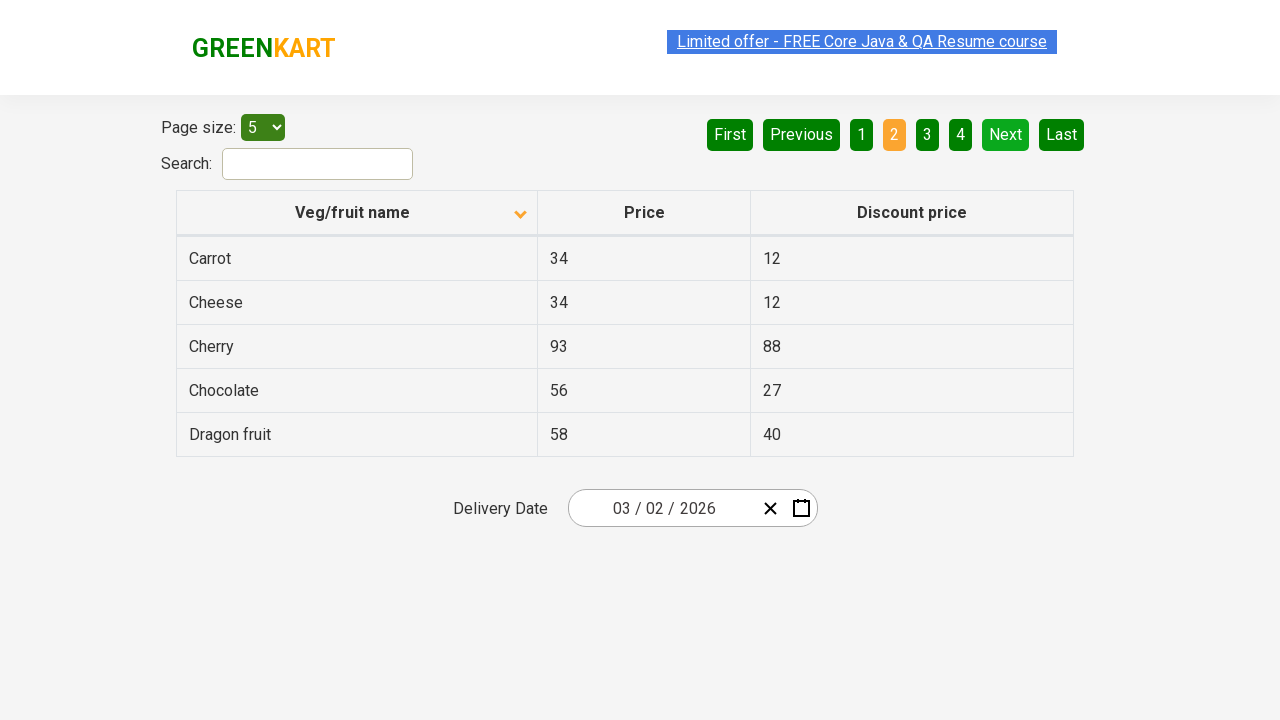

Waited for page update after pagination
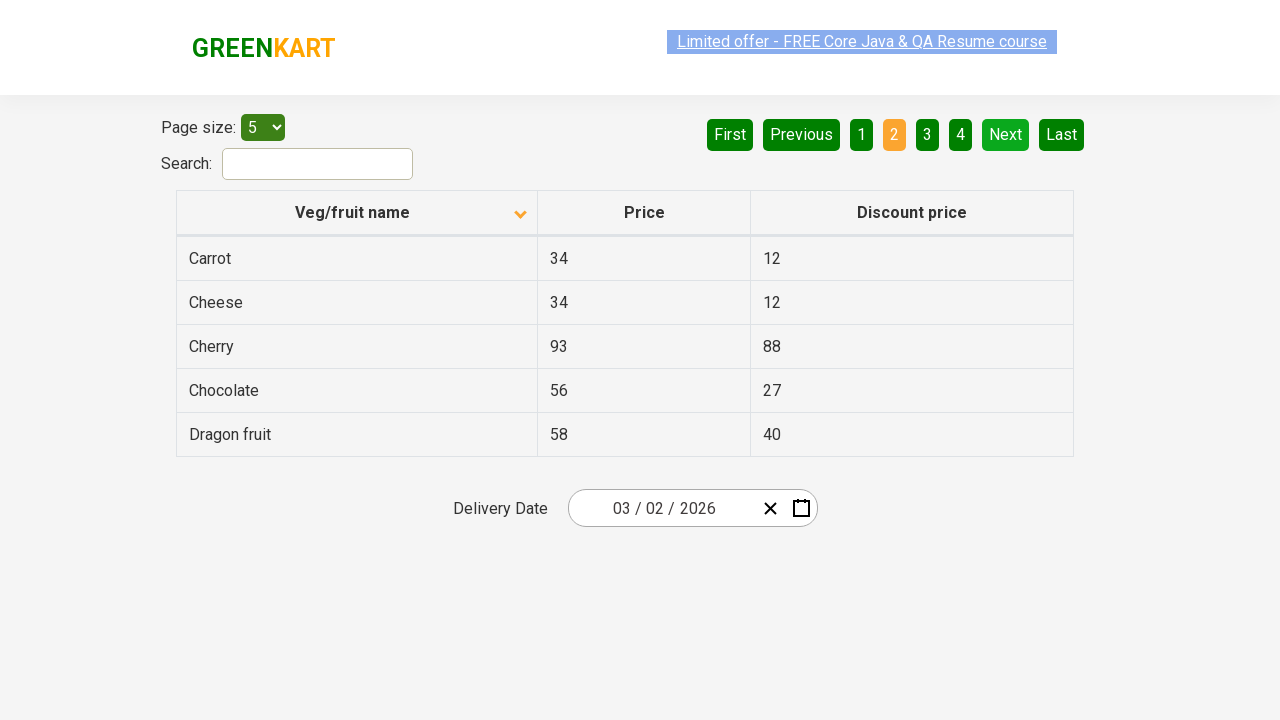

Retrieved items from current page
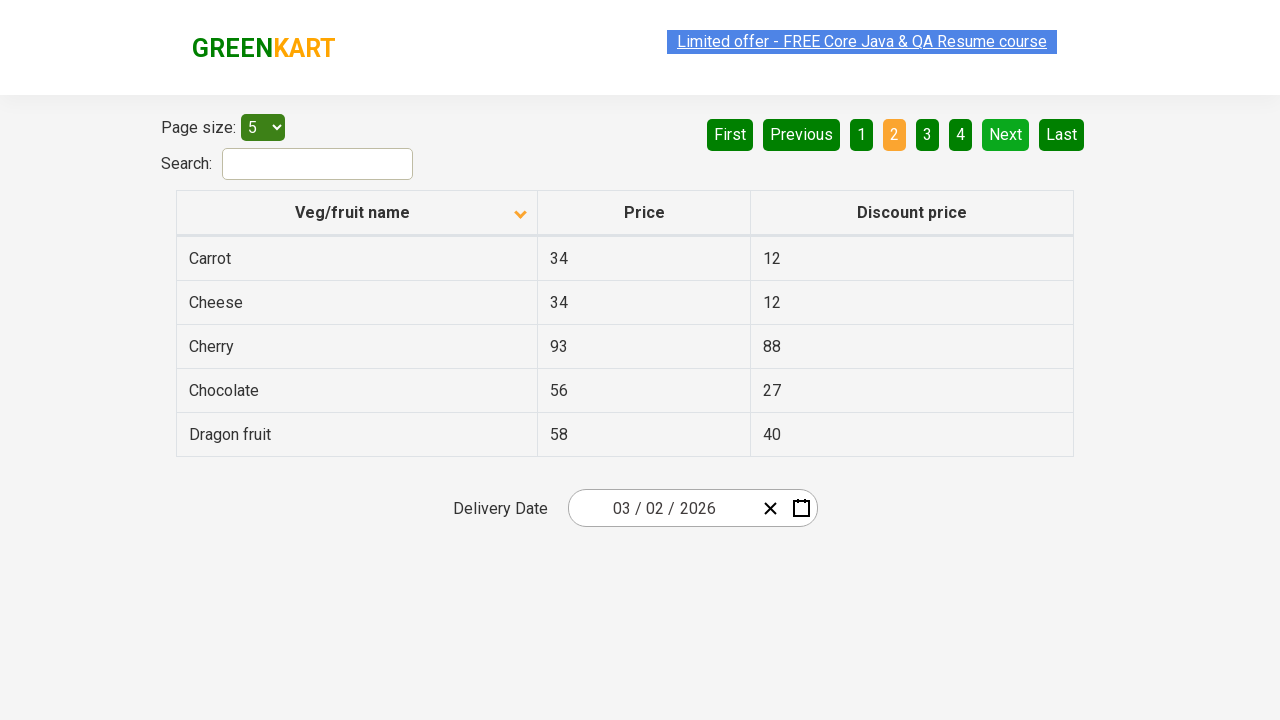

Clicked Next button to navigate to next page at (1006, 134) on [aria-label='Next']
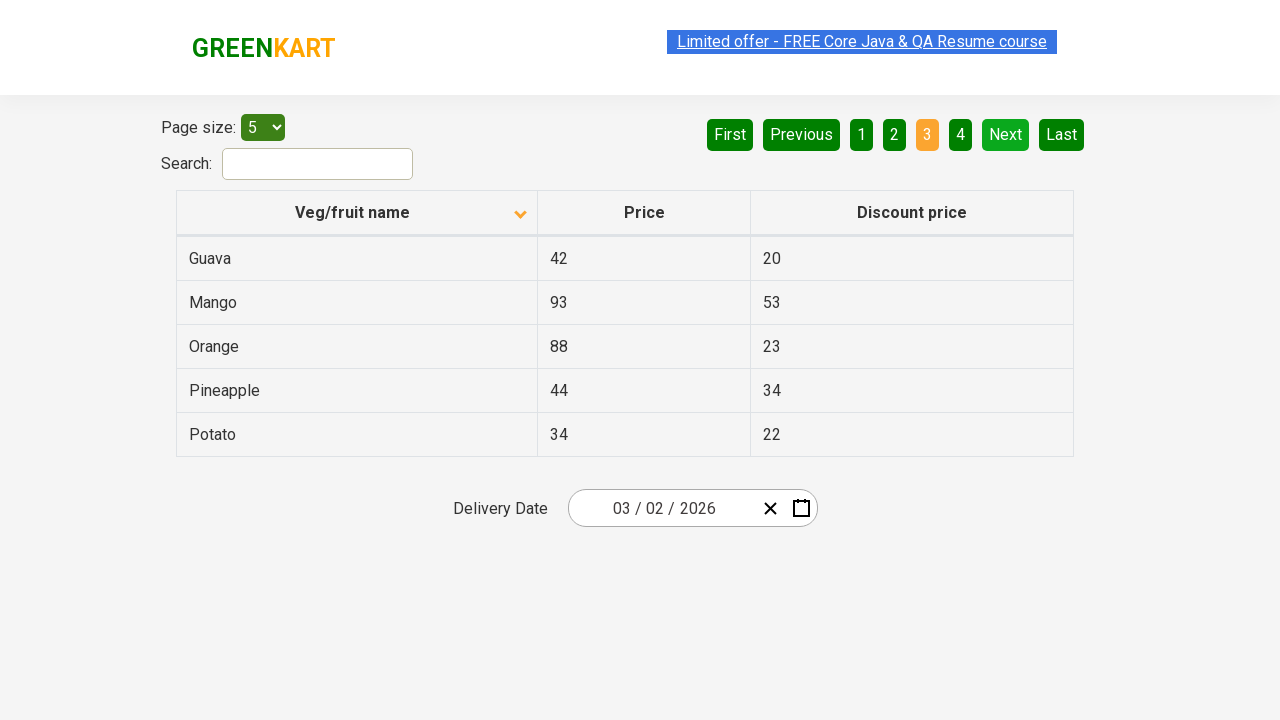

Waited for page update after pagination
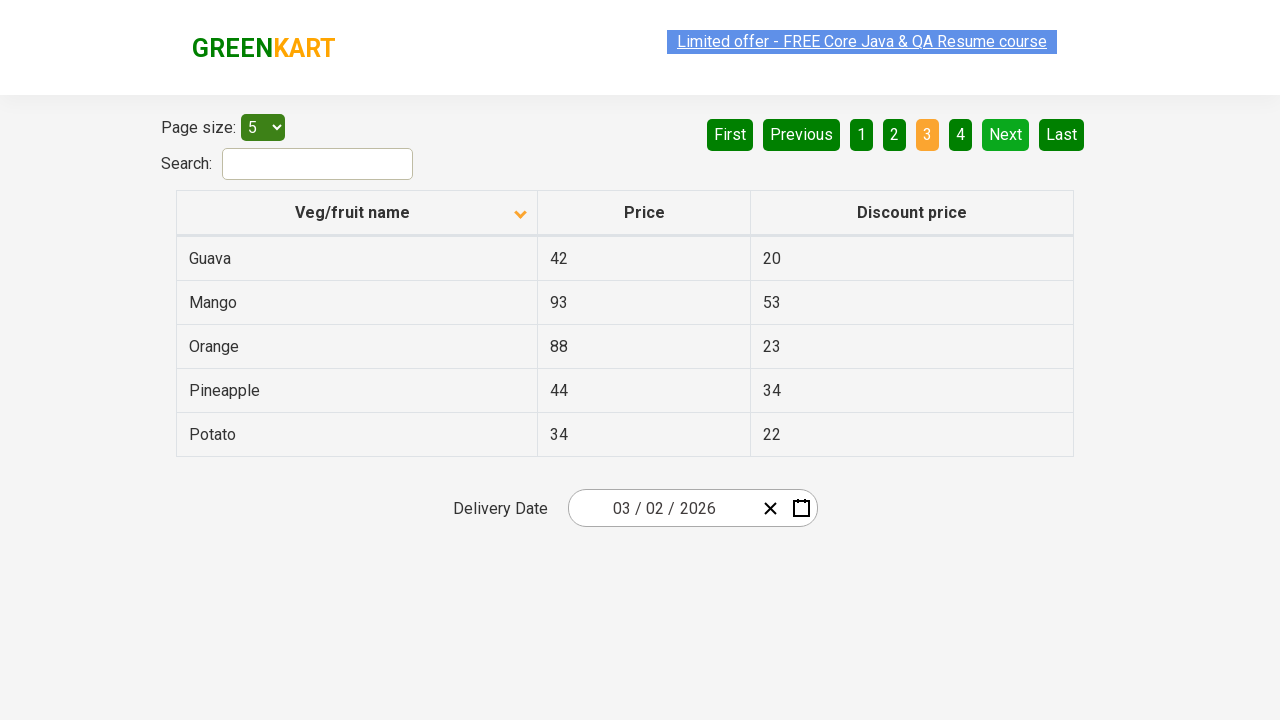

Retrieved items from current page
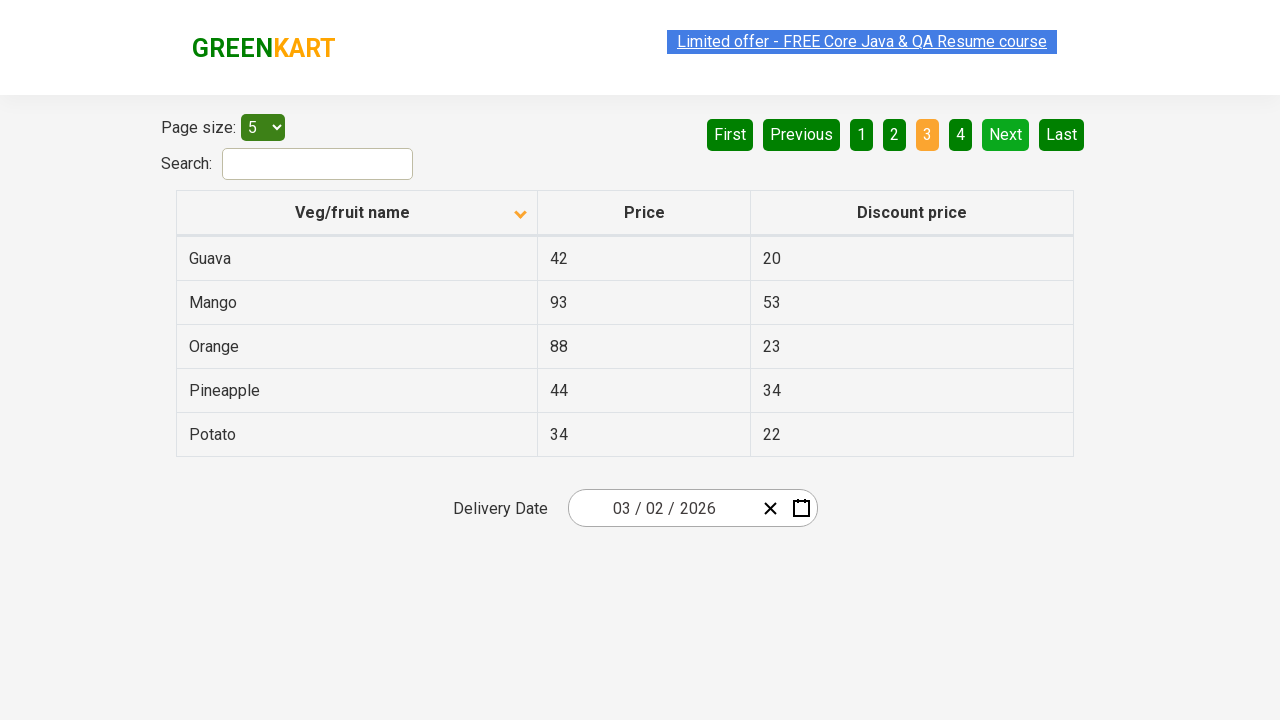

Clicked Next button to navigate to next page at (1006, 134) on [aria-label='Next']
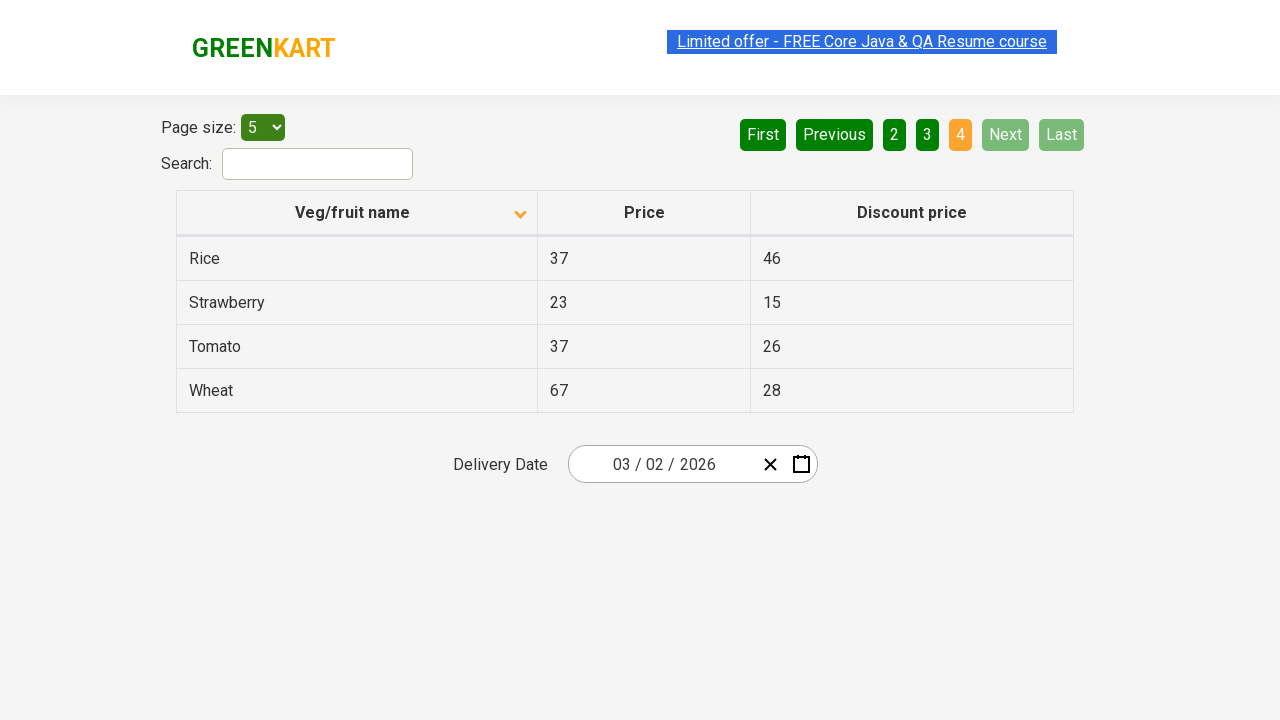

Waited for page update after pagination
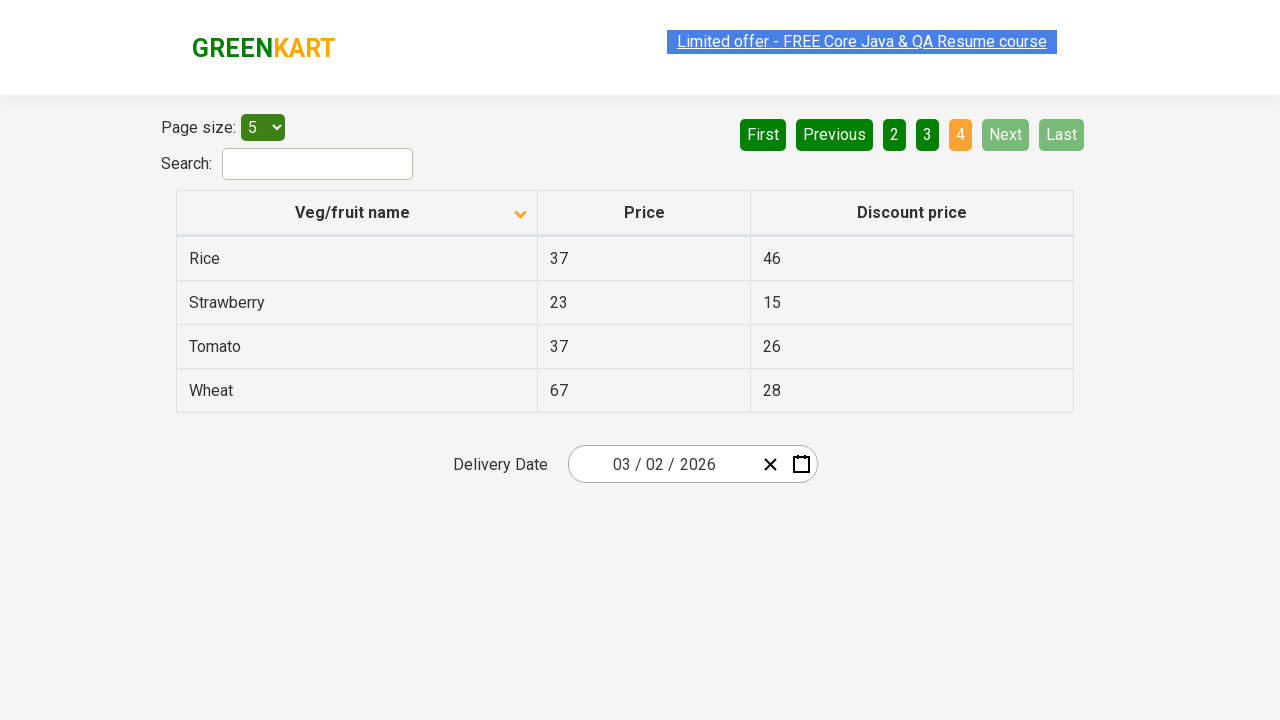

Retrieved items from current page
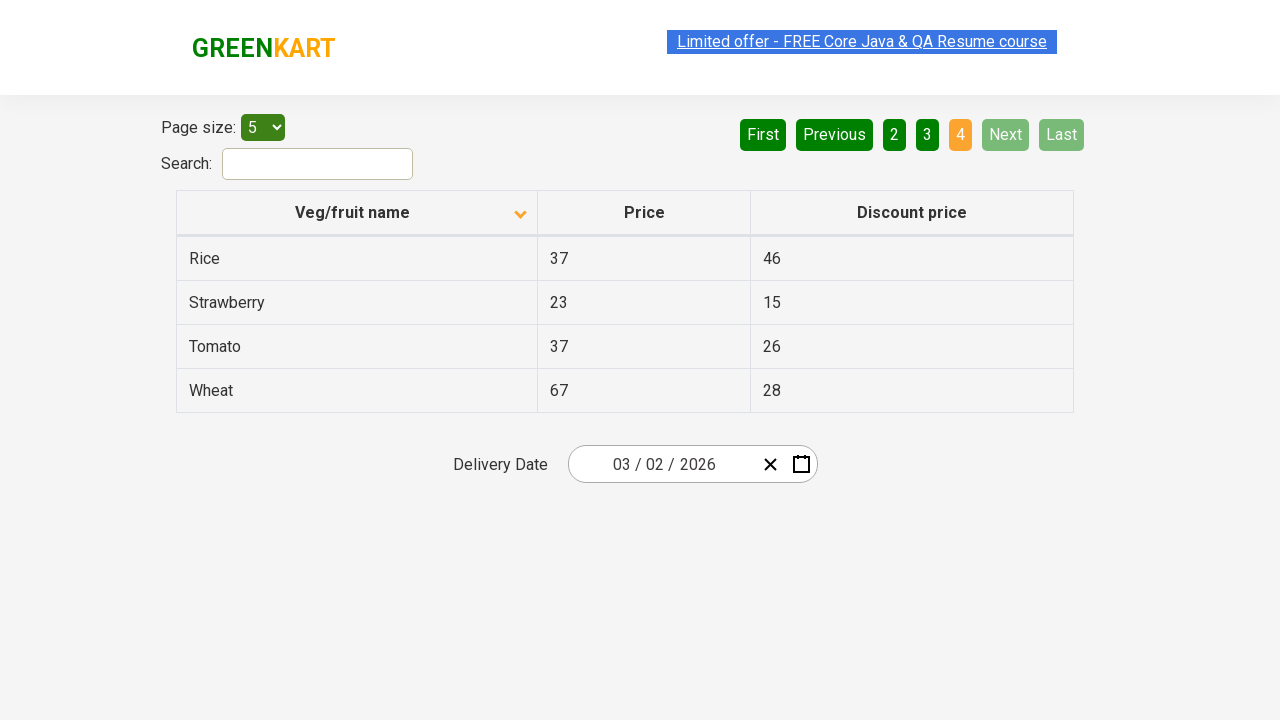

Found Strawberry in table
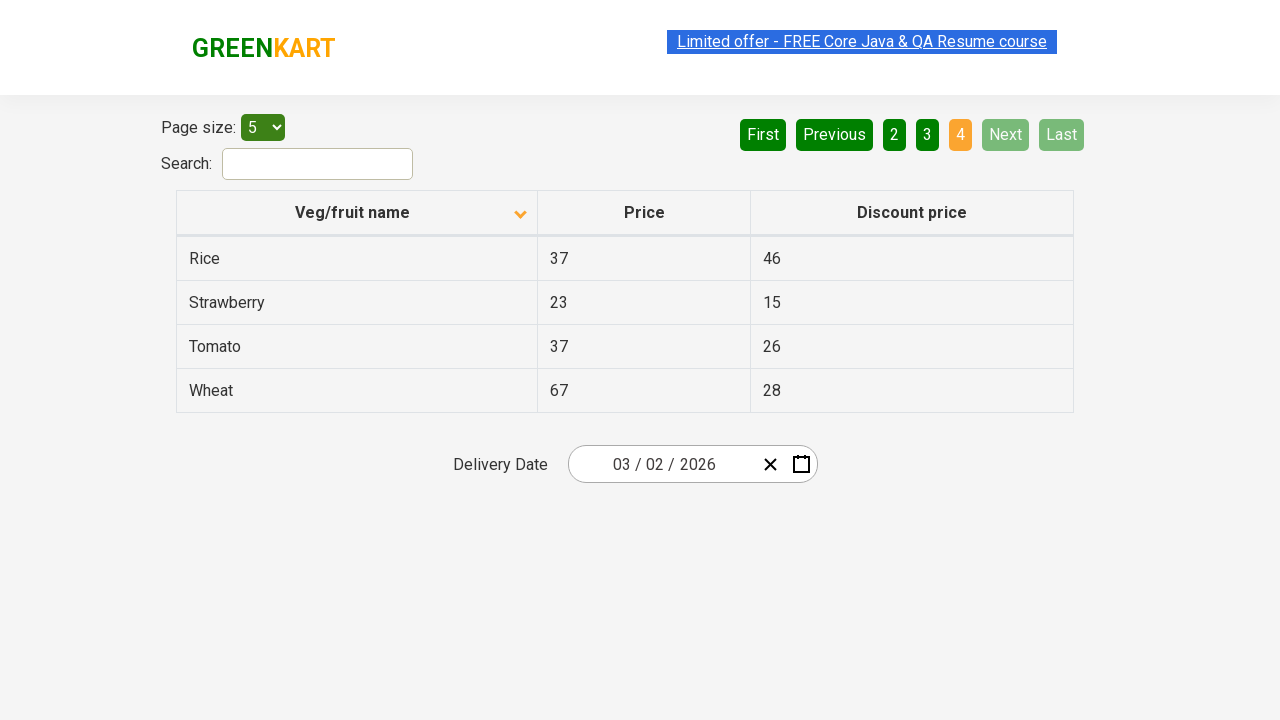

Located Strawberry price element
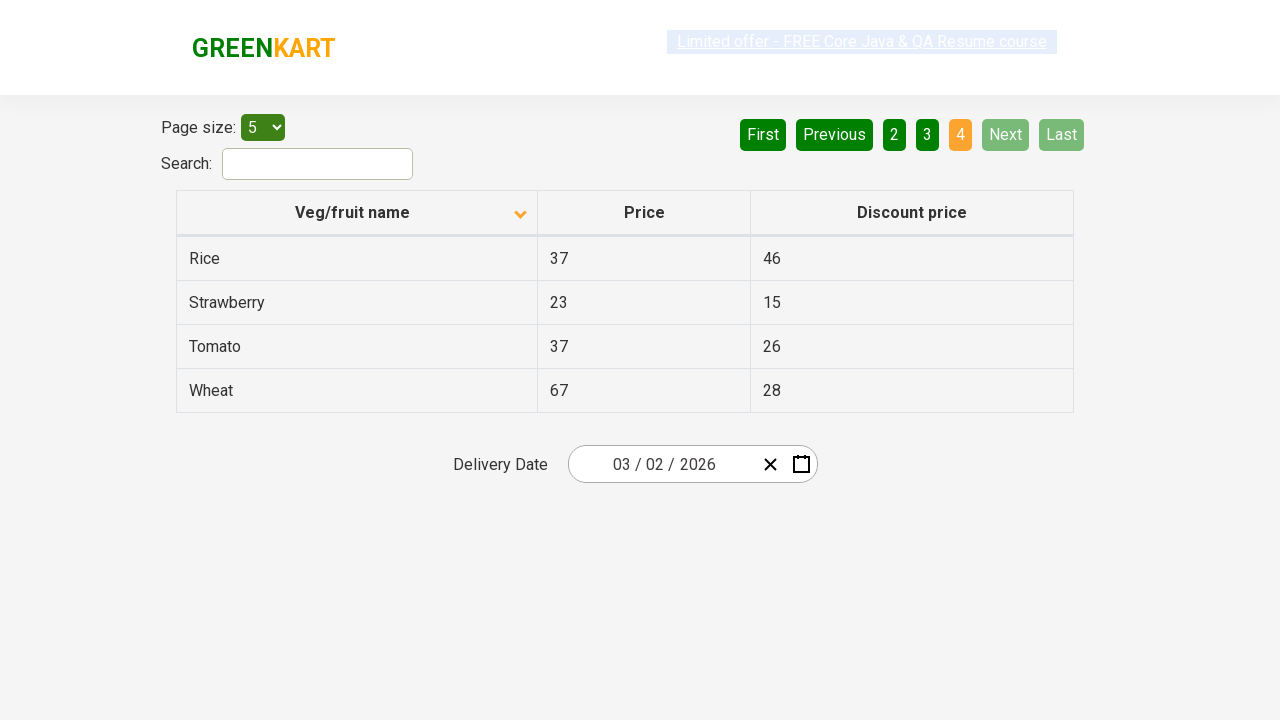

Confirmed Strawberry was found after pagination search
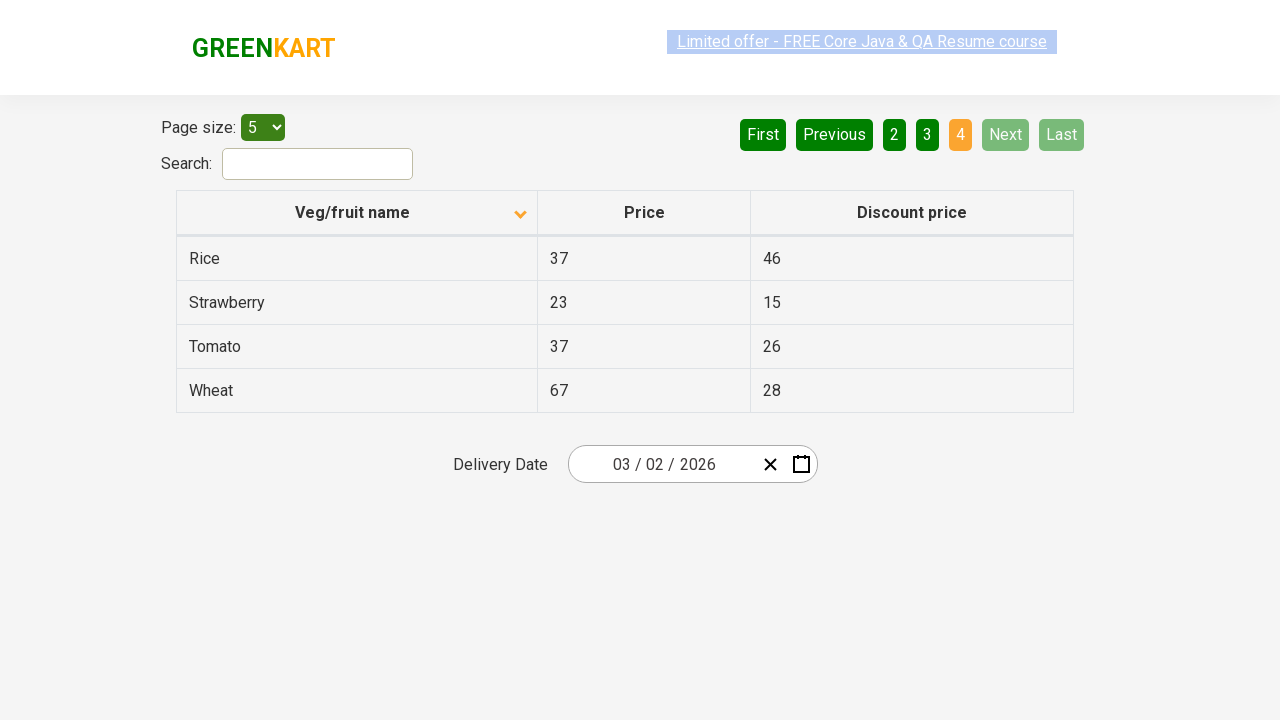

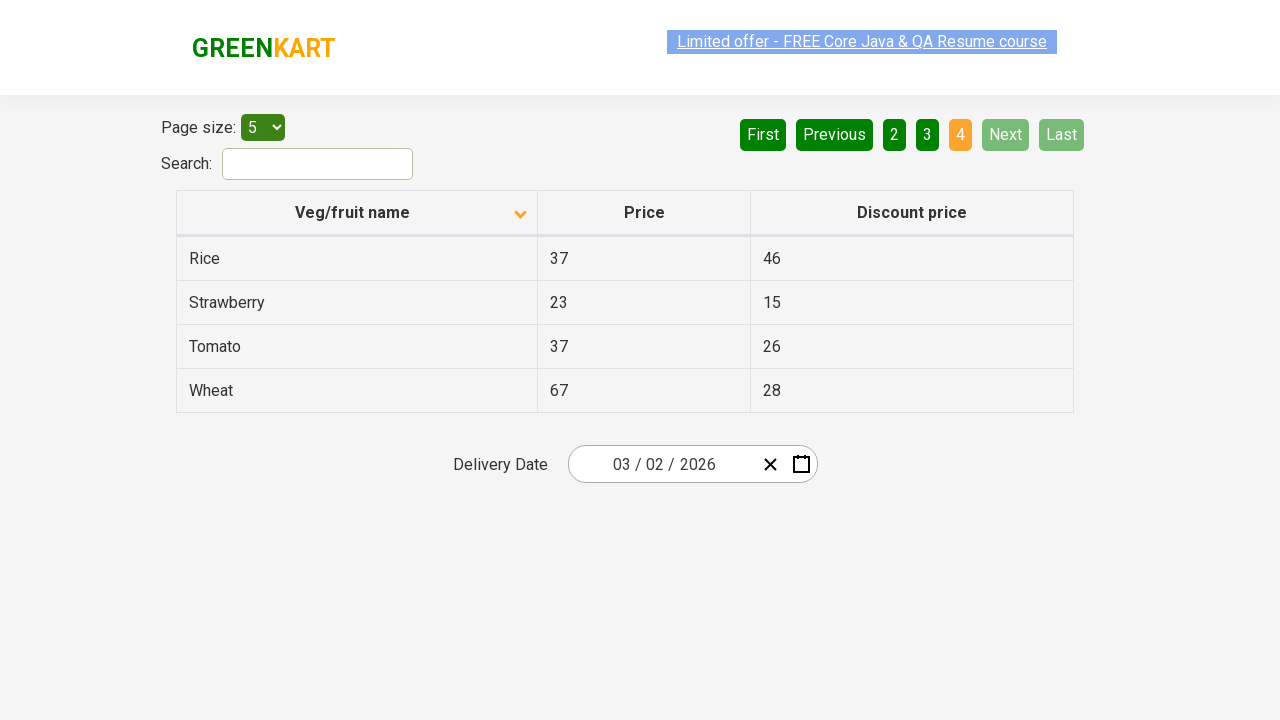